Tests registration form validation for password confirmation mismatch by entering different passwords in password and confirm password fields

Starting URL: https://alada.vn/tai-khoan/dang-ky.html

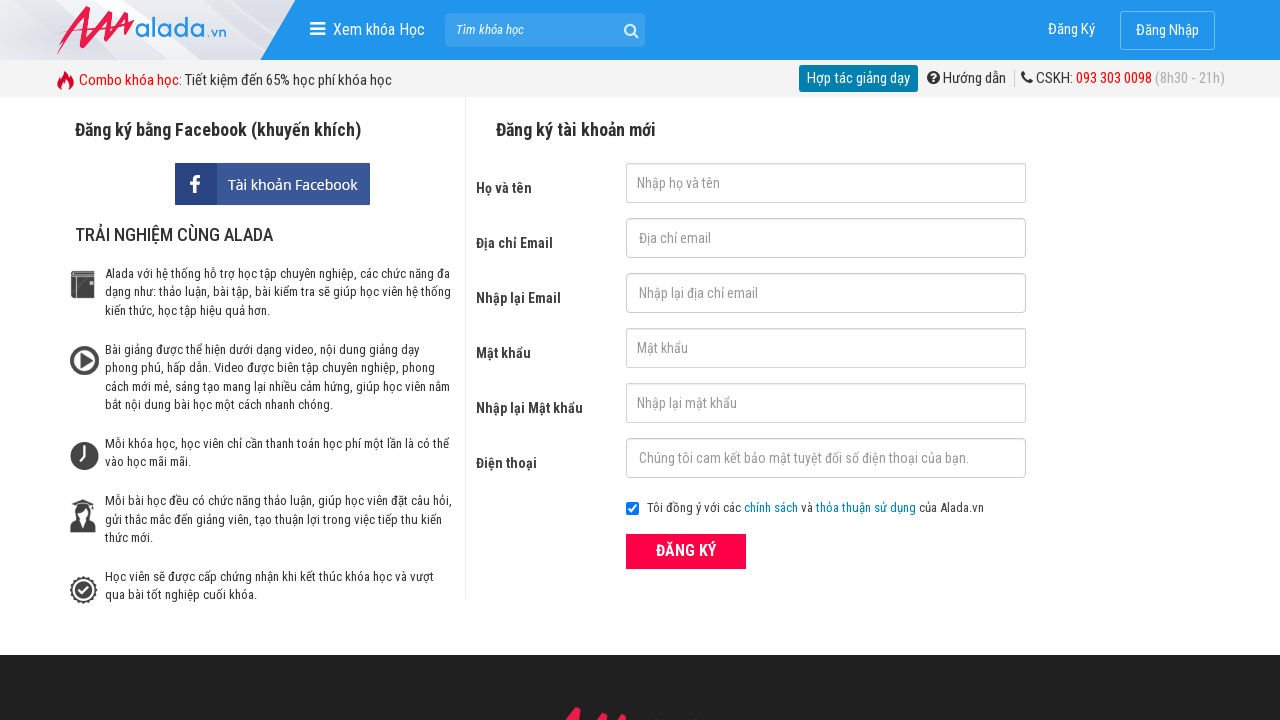

Filled first name field with 'Sun June' on //input[@name='txtFirstname']
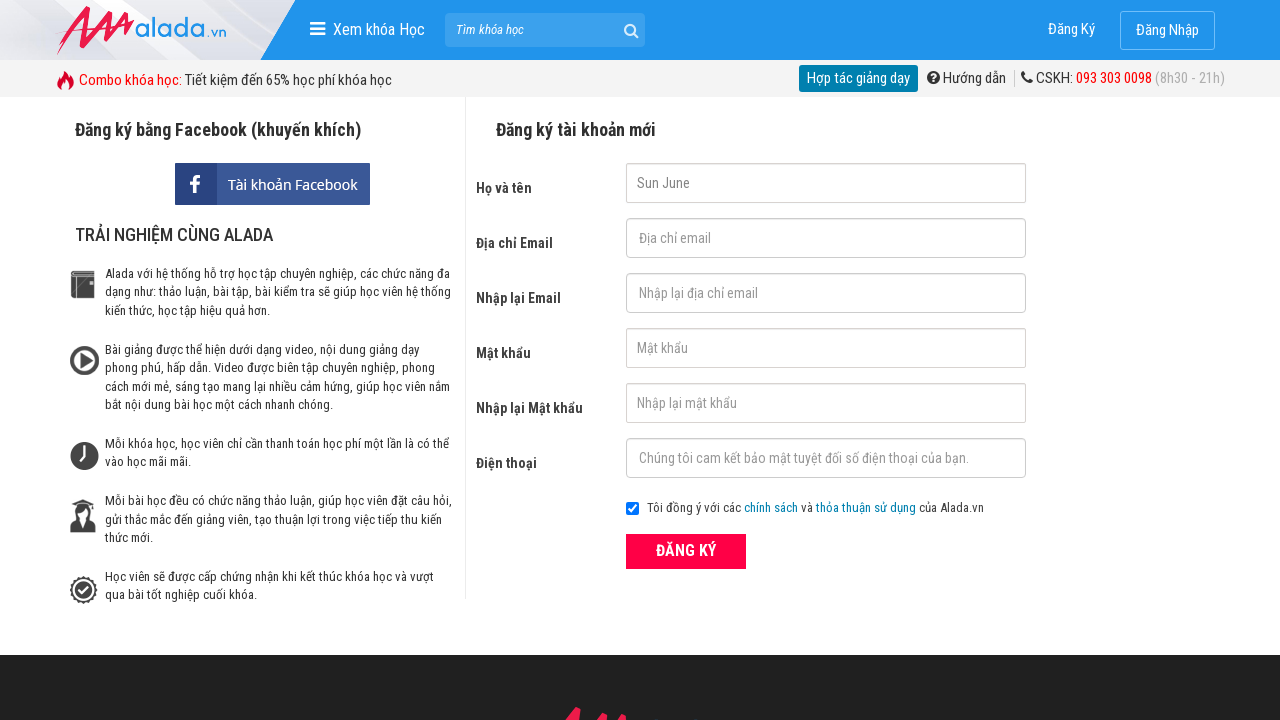

Filled email field with 'sunlee.123@gmail.com' on //input[@name='txtEmail']
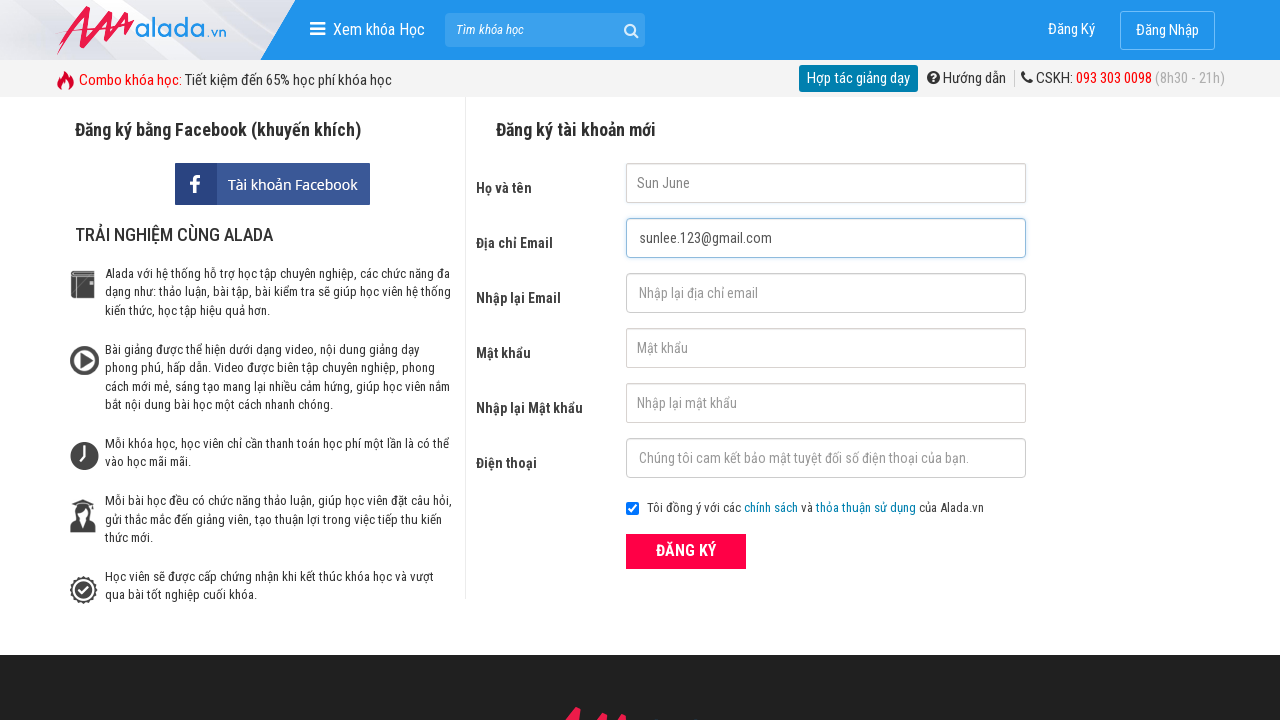

Filled confirm email field with 'sunlee.123@gmail.com' on //input[@name='txtCEmail']
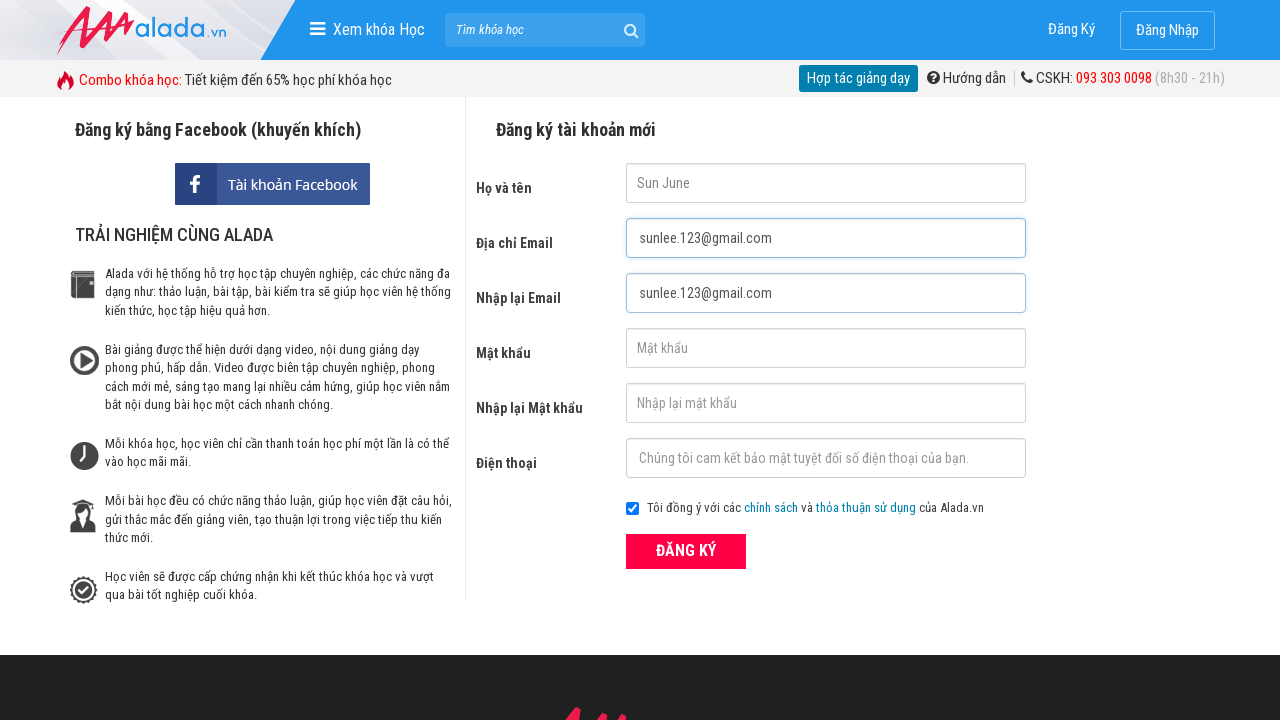

Filled password field with 'abcd7890' on //input[@name='txtPassword']
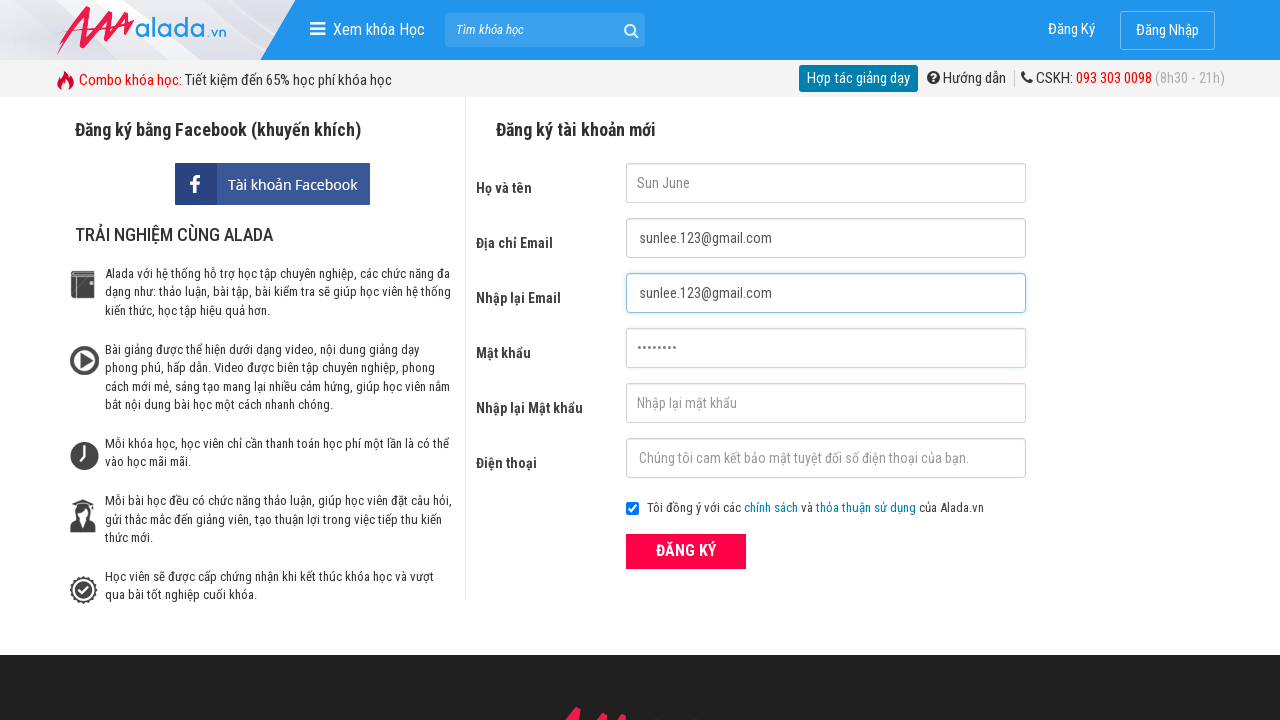

Filled confirm password field with 'abcd321' (mismatched password) on //input[@name='txtCPassword']
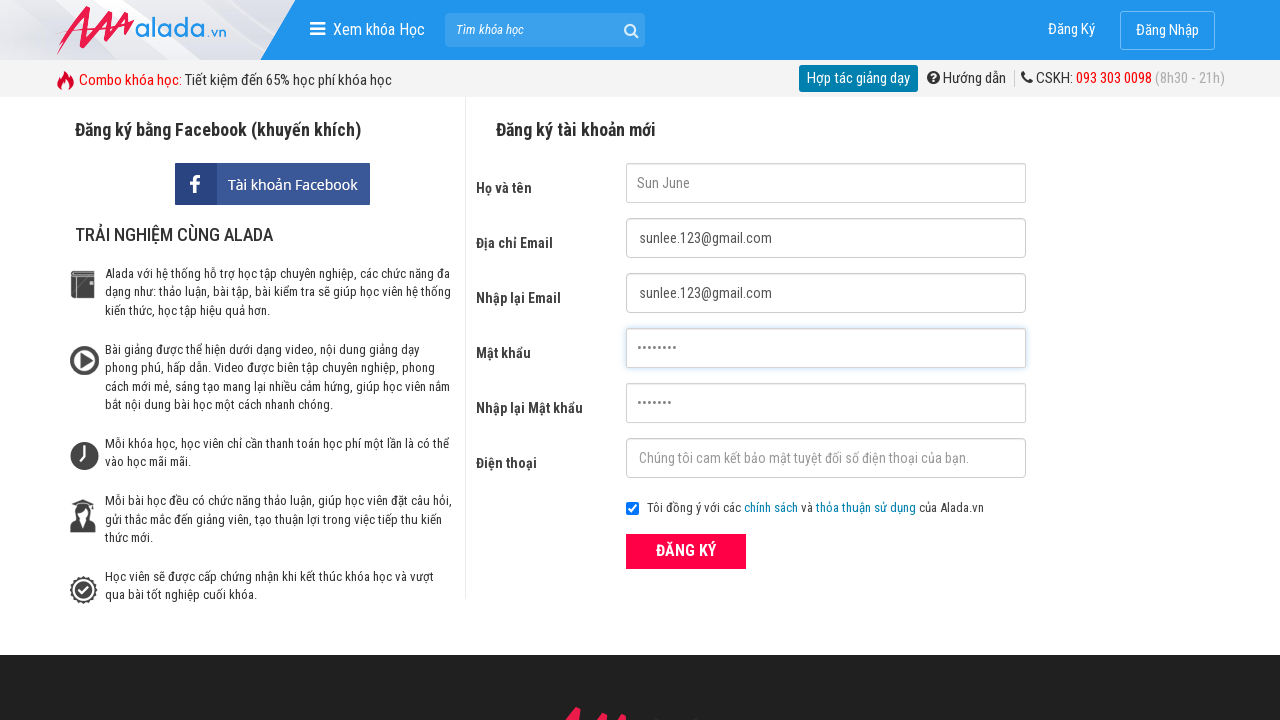

Filled phone field with '0909686868' on //input[@name='txtPhone']
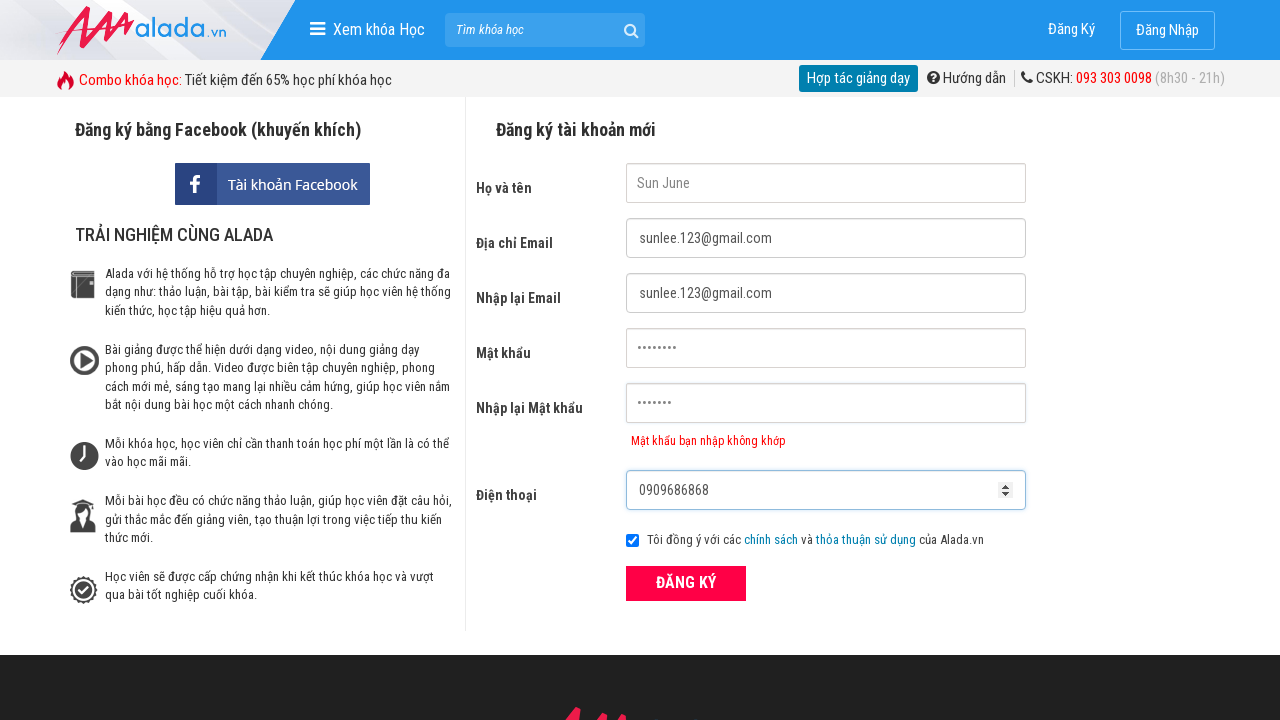

Clicked ĐĂNG KÝ (Register) button at (686, 583) on xpath=//div[@class='field_btn']//button[text()='ĐĂNG KÝ']
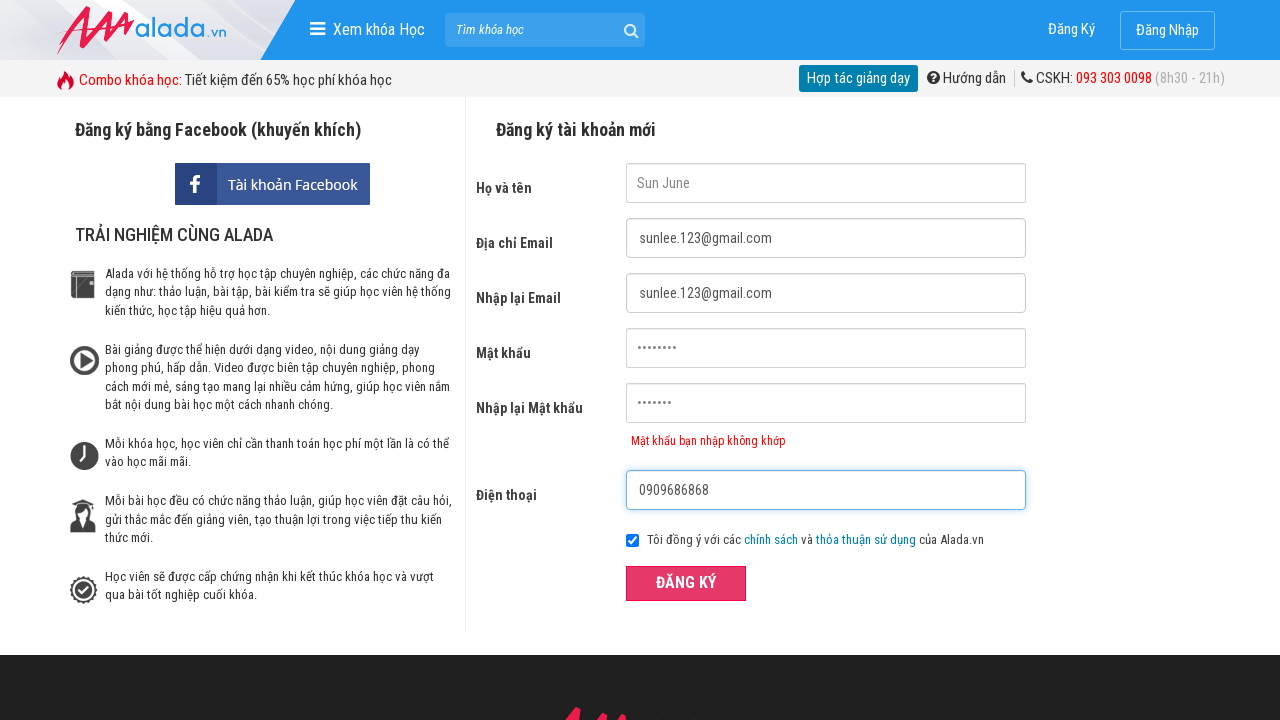

Waited for validation error message to appear
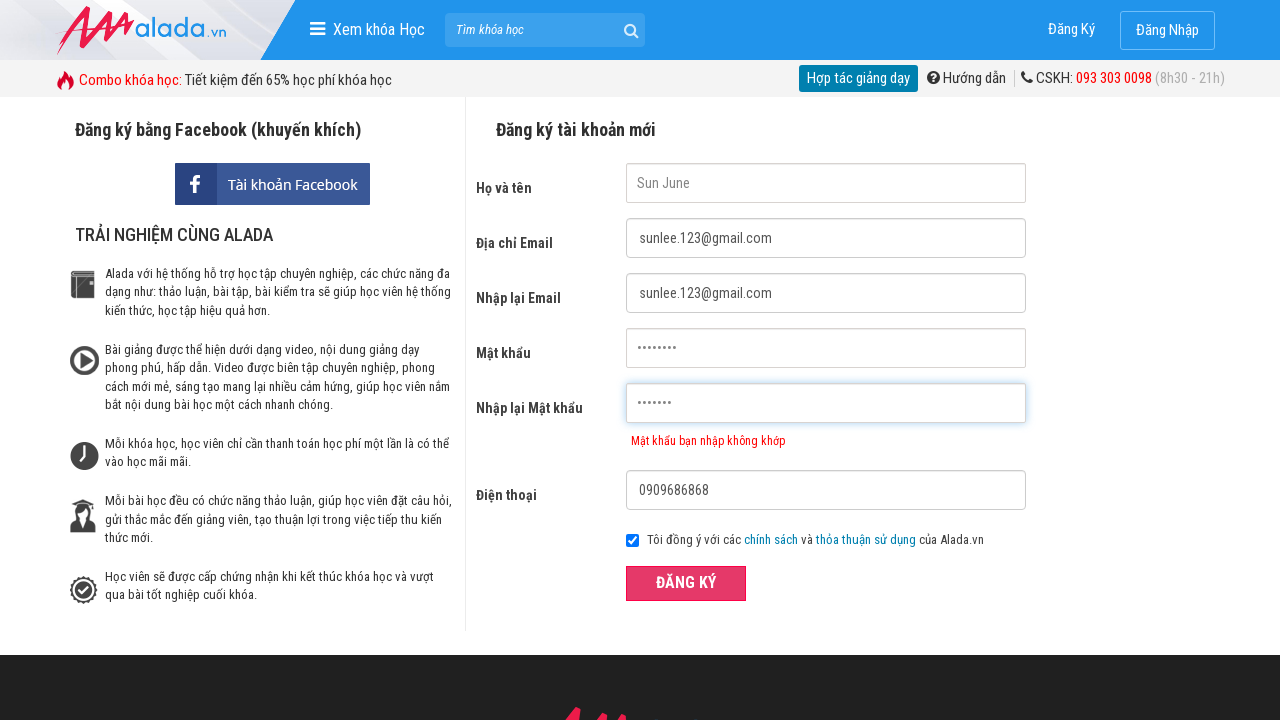

Verified error message 'Mật khẩu bạn nhập không khớp' is displayed for password mismatch
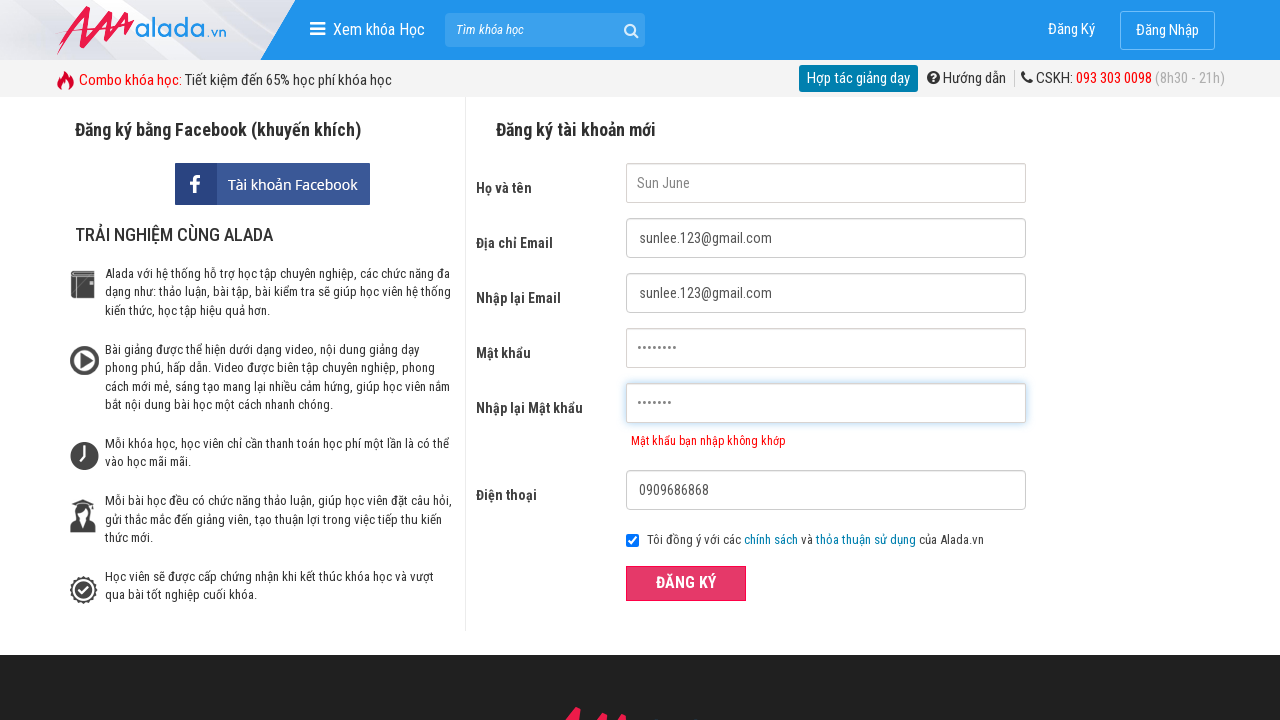

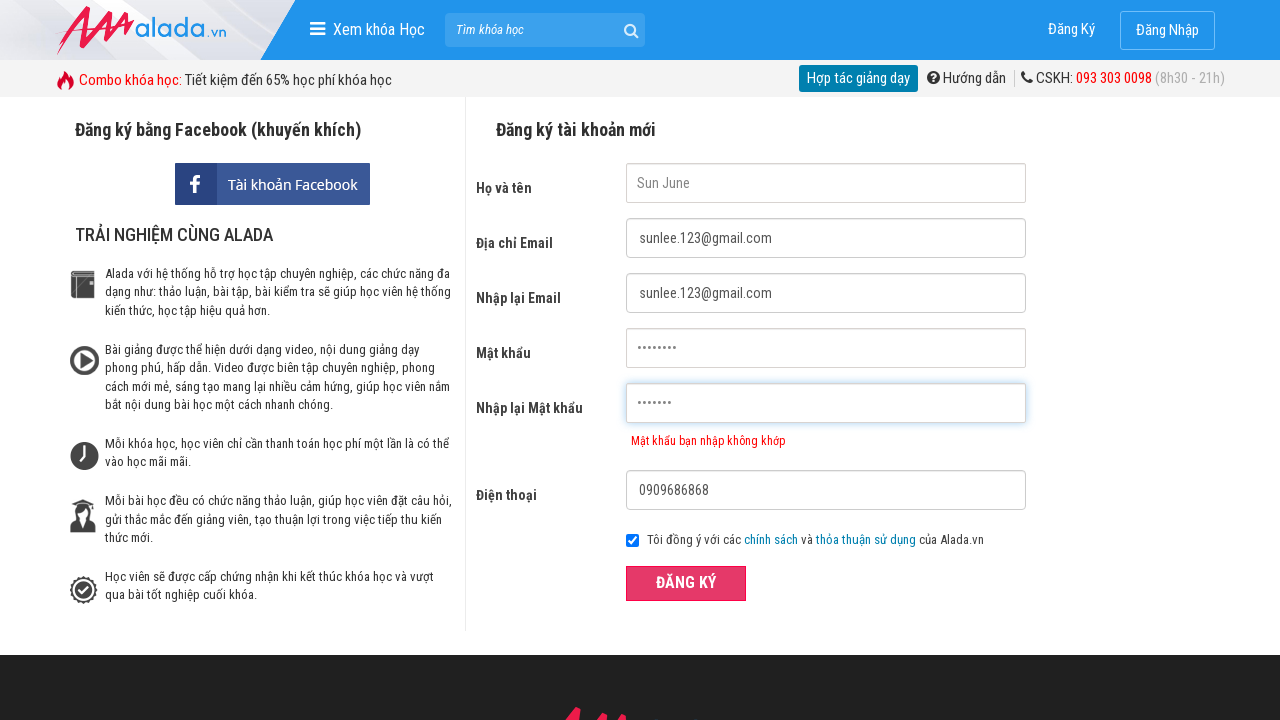